Tests handling of a confirm dialog by clicking the confirm button and accepting it, then verifying the result text shows OK was pressed

Starting URL: https://testautomationpractice.blogspot.com/

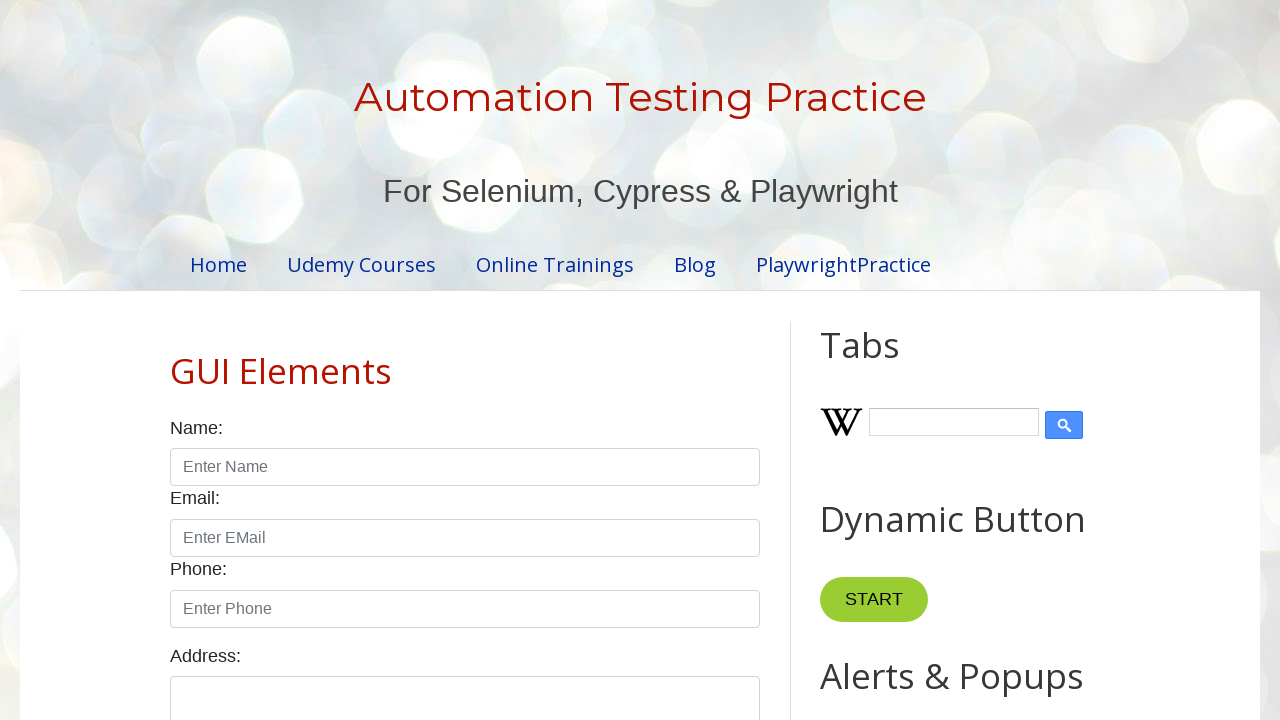

Set up dialog handler to accept confirm dialogs
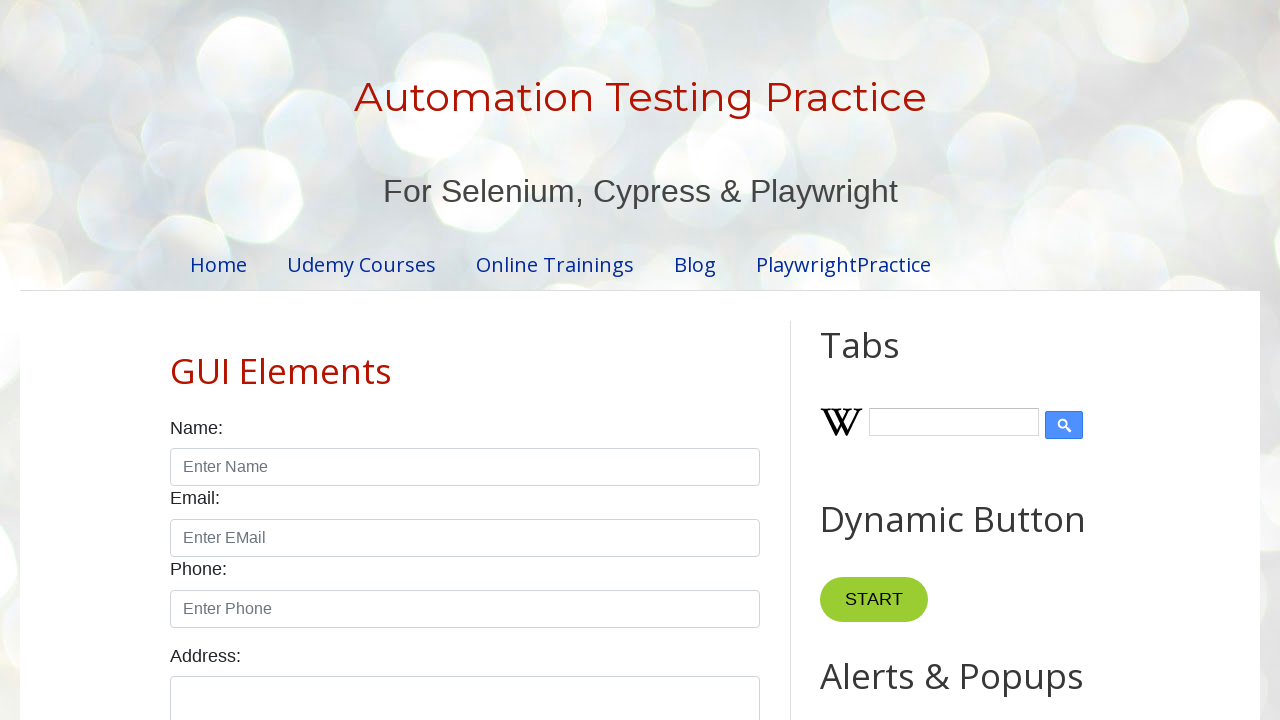

Clicked the confirm button to trigger dialog at (912, 360) on #confirmBtn
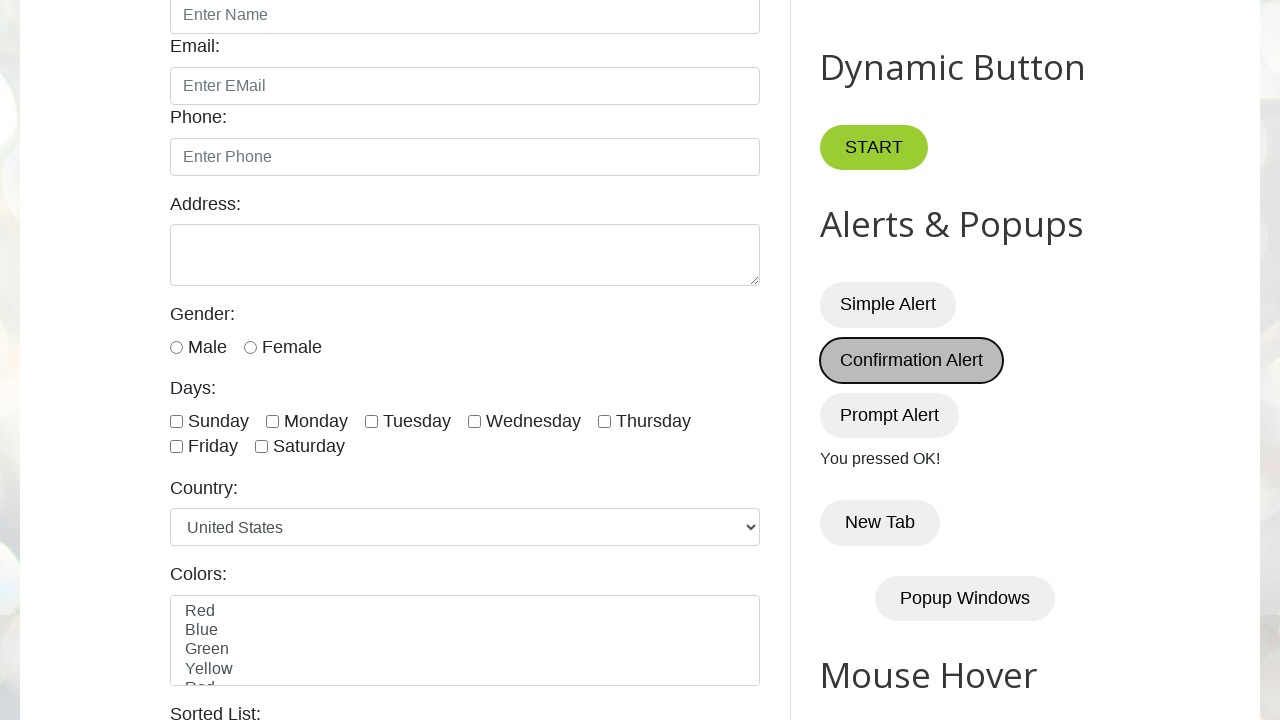

Waited for dialog to be handled
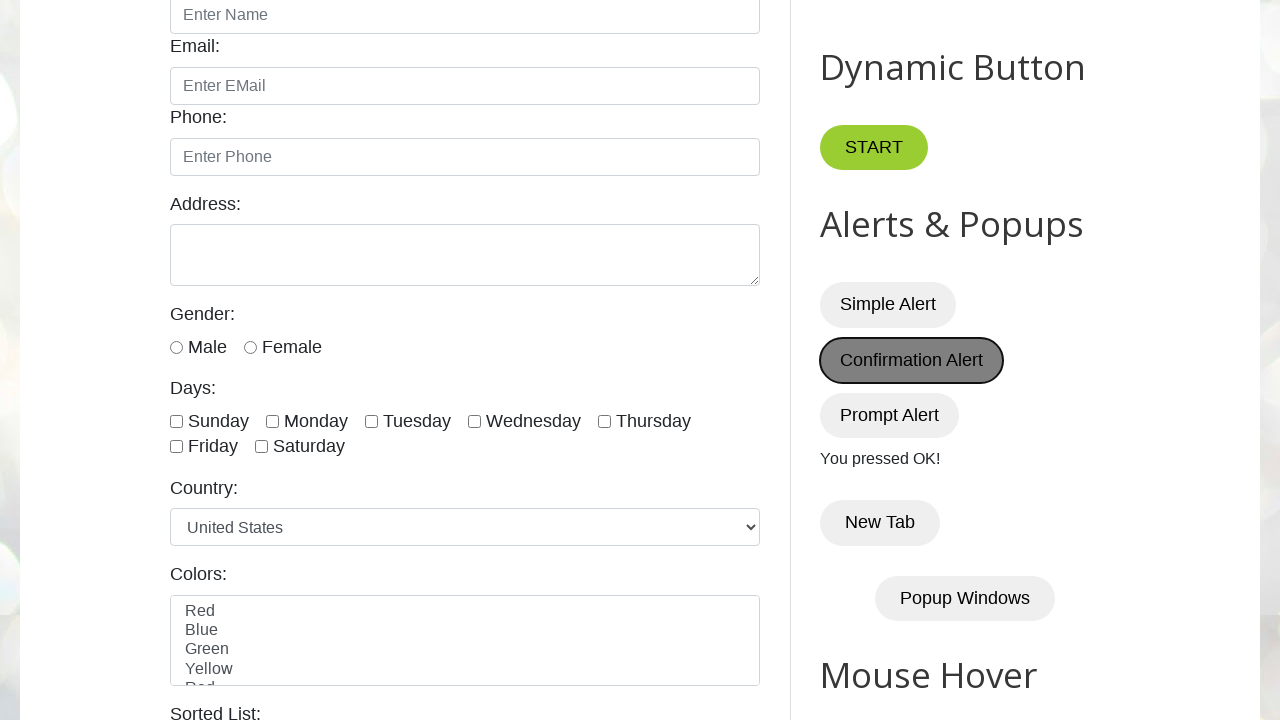

Verified result text shows 'You pressed OK!'
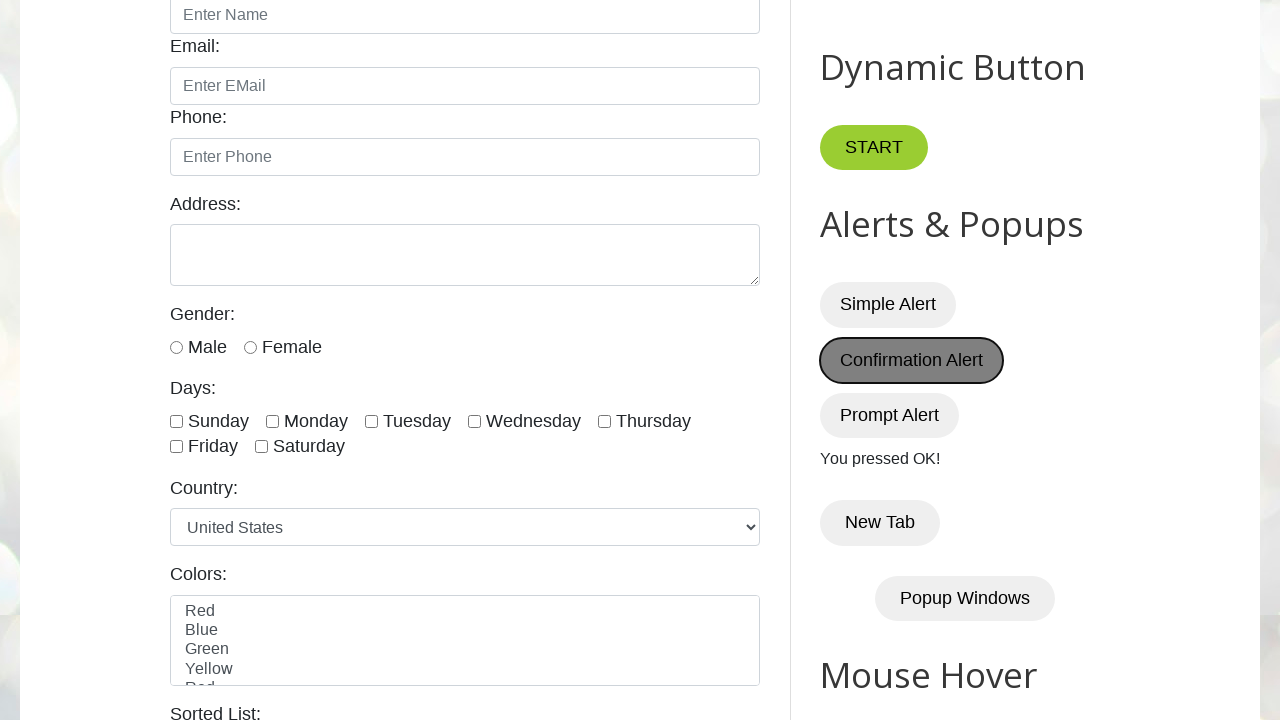

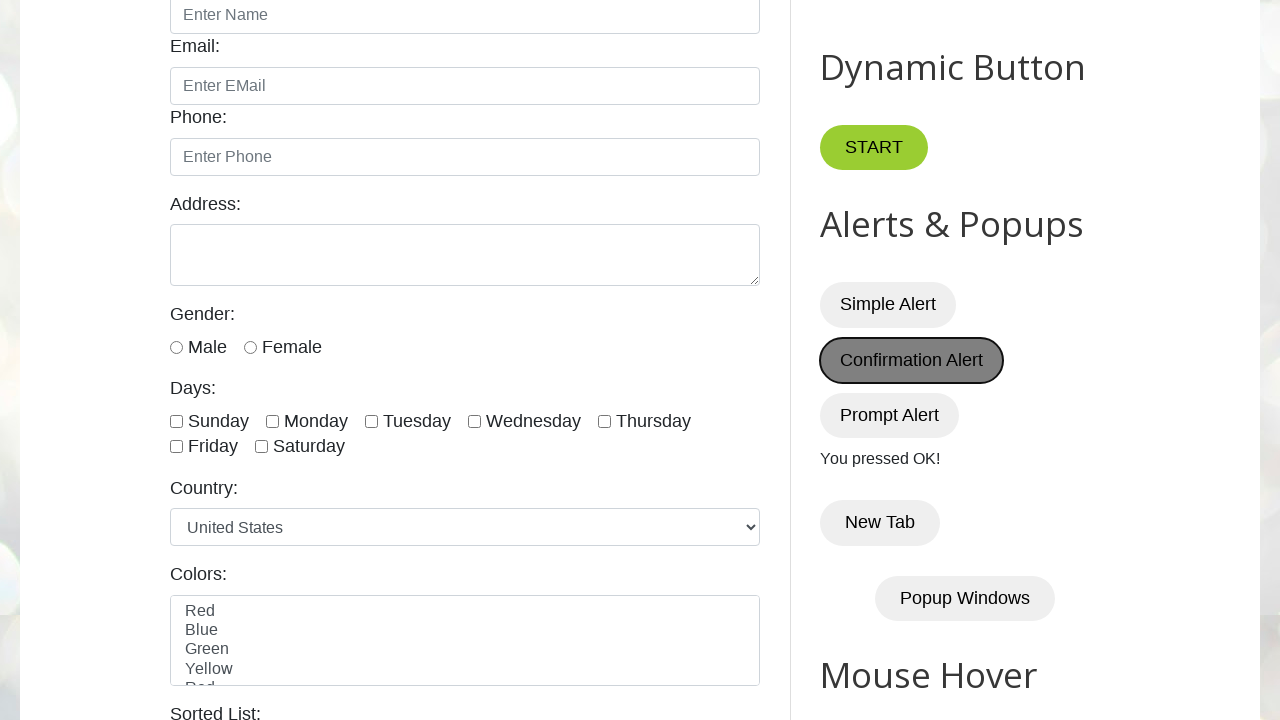